Fills in first name and last name fields on a registration form

Starting URL: http://demo.automationtesting.in/Register.html

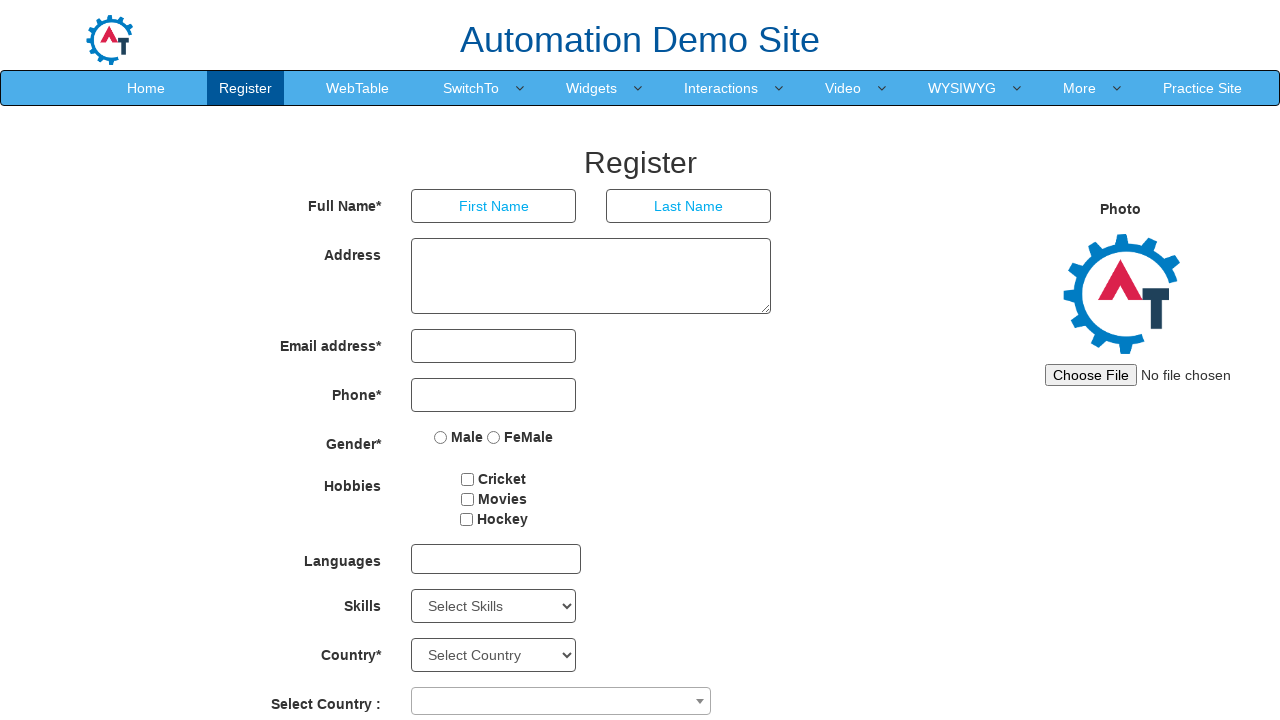

Filled first name field with 'Ram' on //input[@placeholder='First Name']
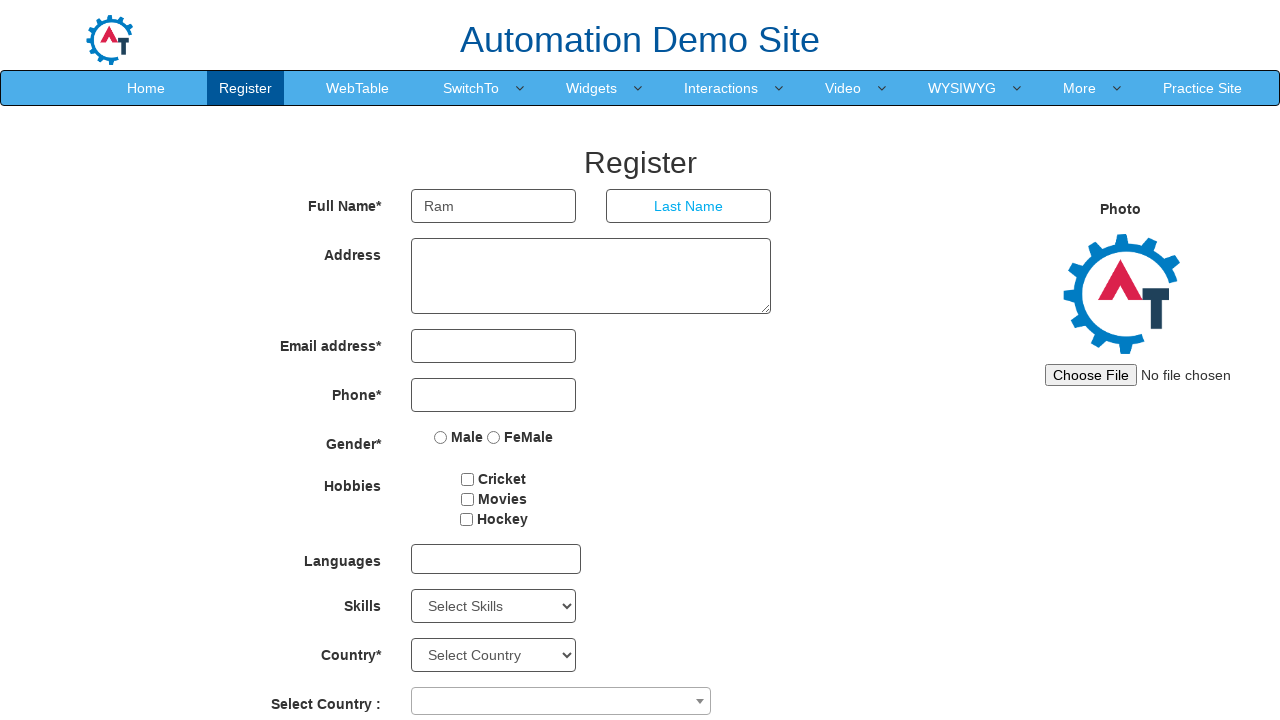

Filled last name field with 'sharma' on input[placeholder='Last Name']
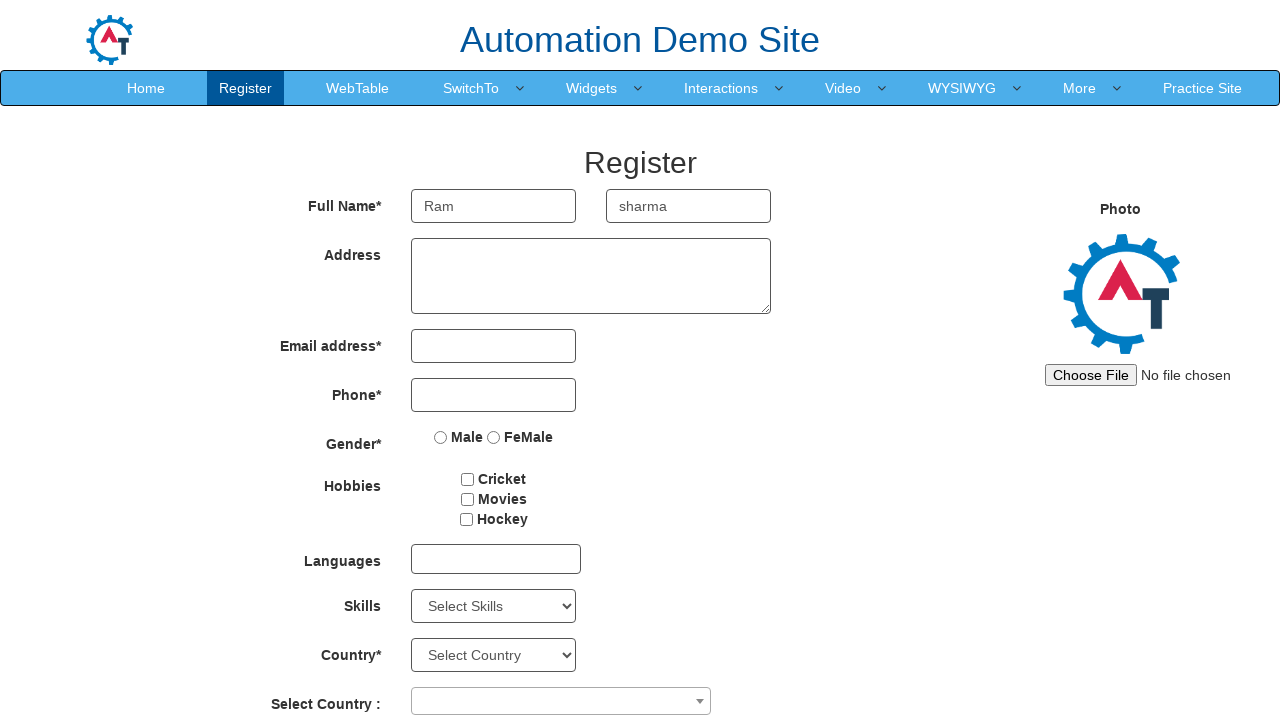

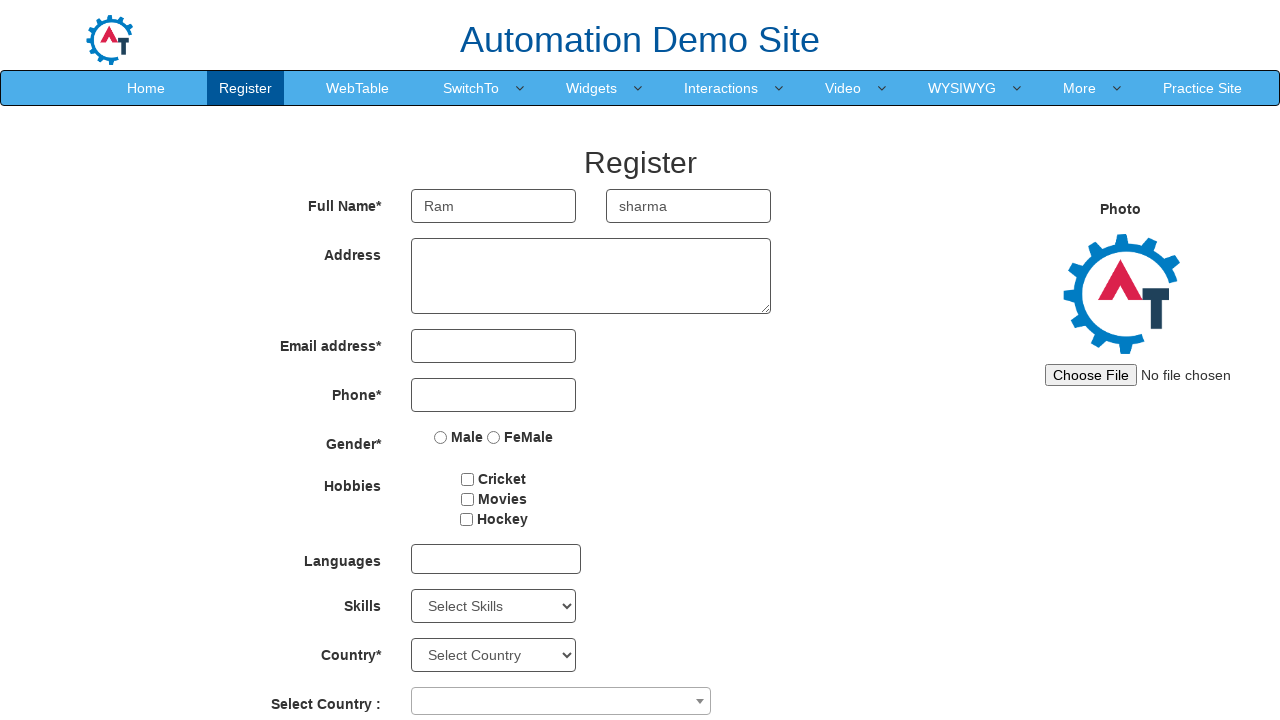